Tests clicking a JavaScript prompt and accepting it without entering any text

Starting URL: https://the-internet.herokuapp.com/javascript_alerts

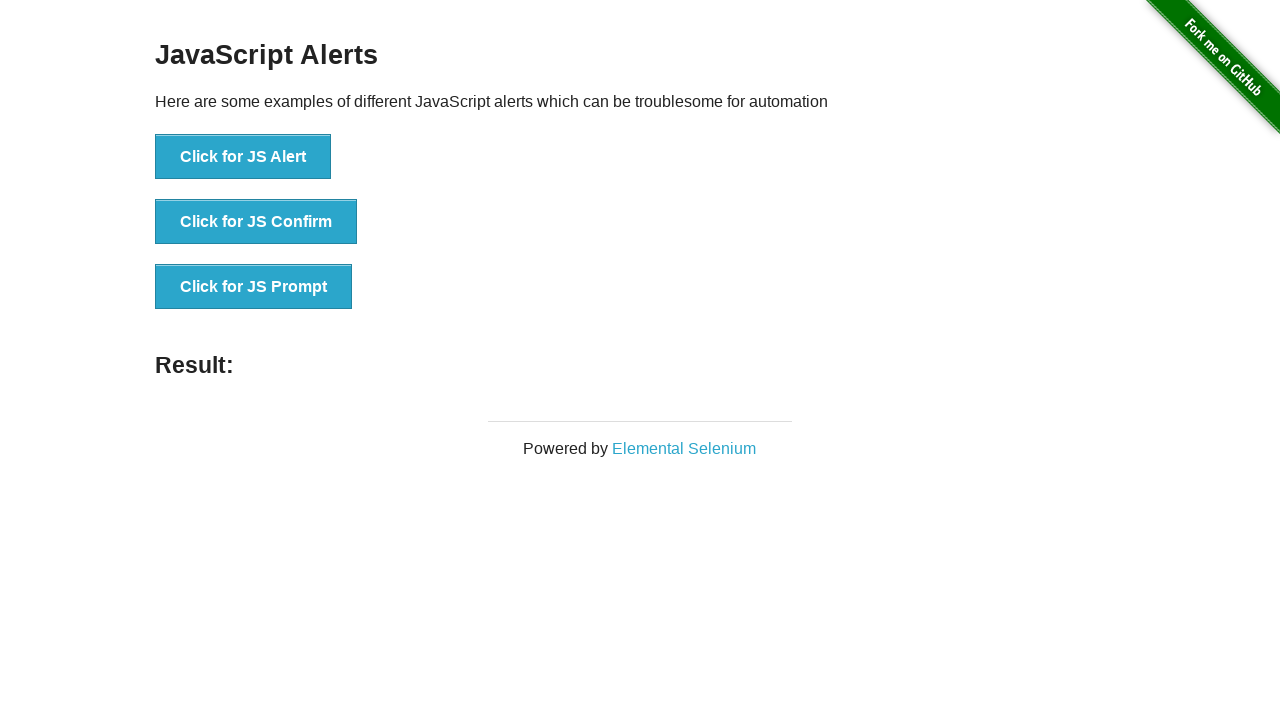

Set up dialog handler to accept prompts without entering text
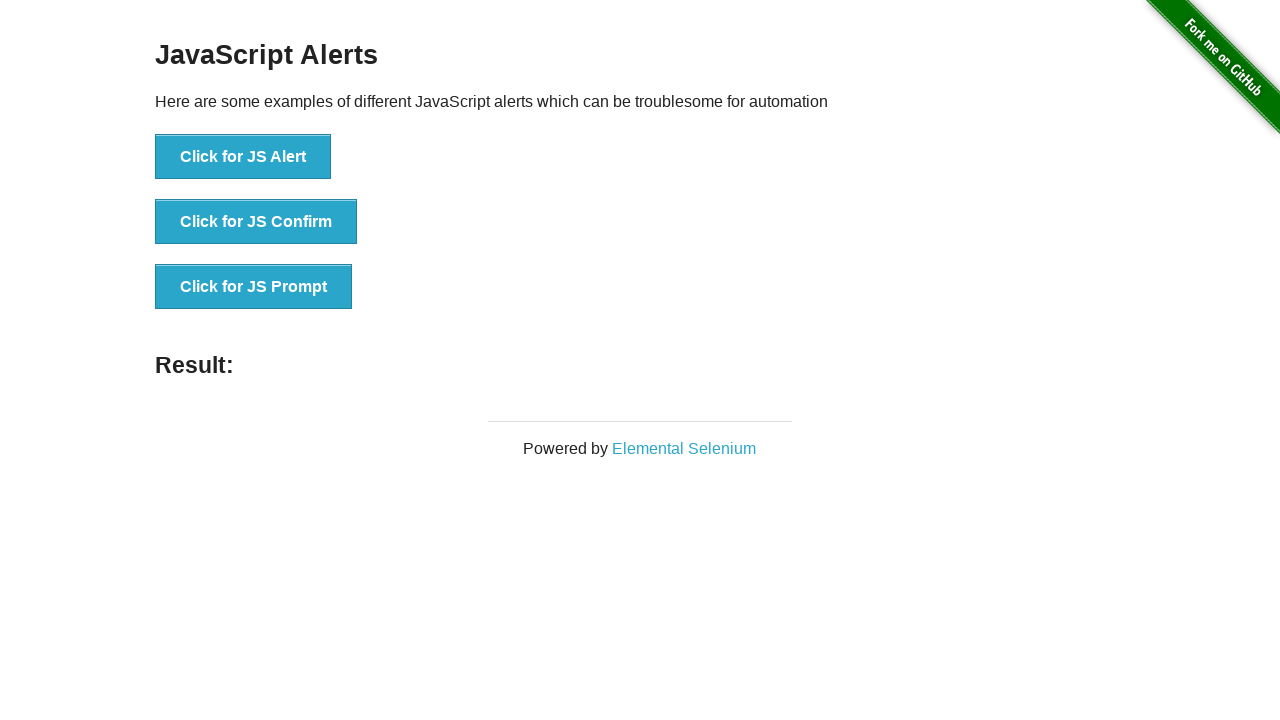

Clicked button to trigger JavaScript prompt at (254, 287) on xpath=//button[text()="Click for JS Prompt"]
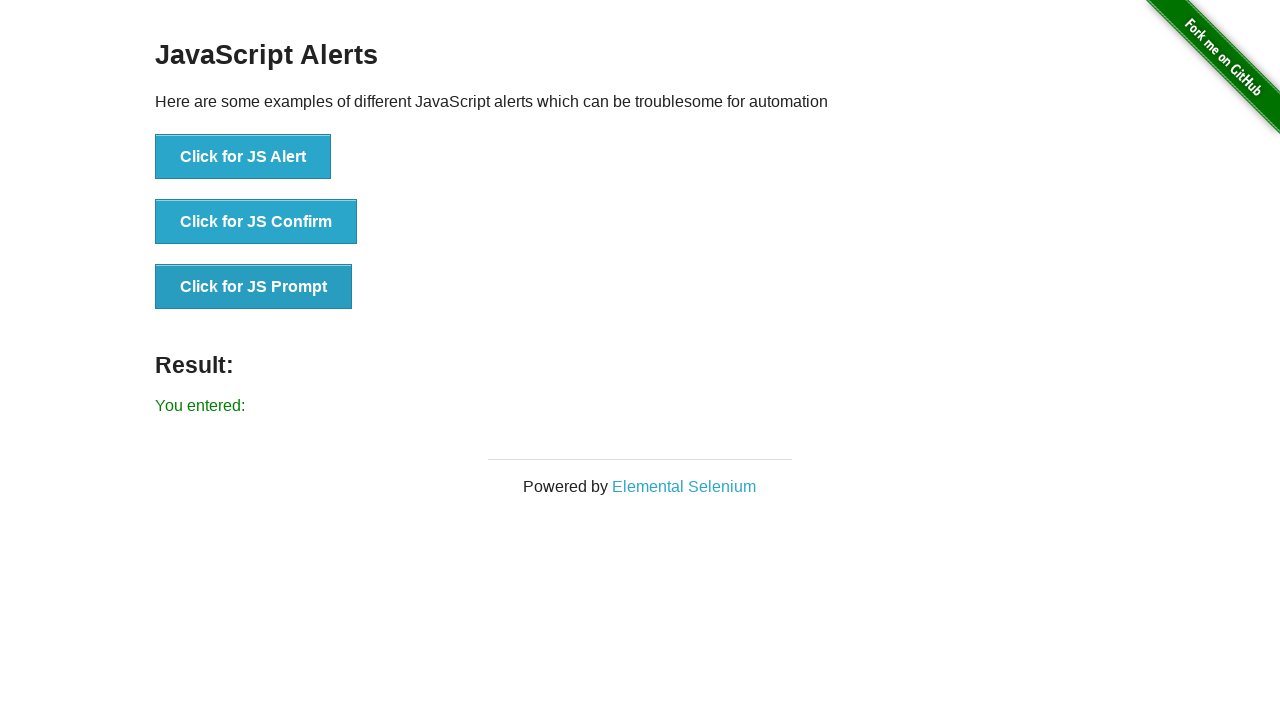

Result element loaded after accepting prompt without text
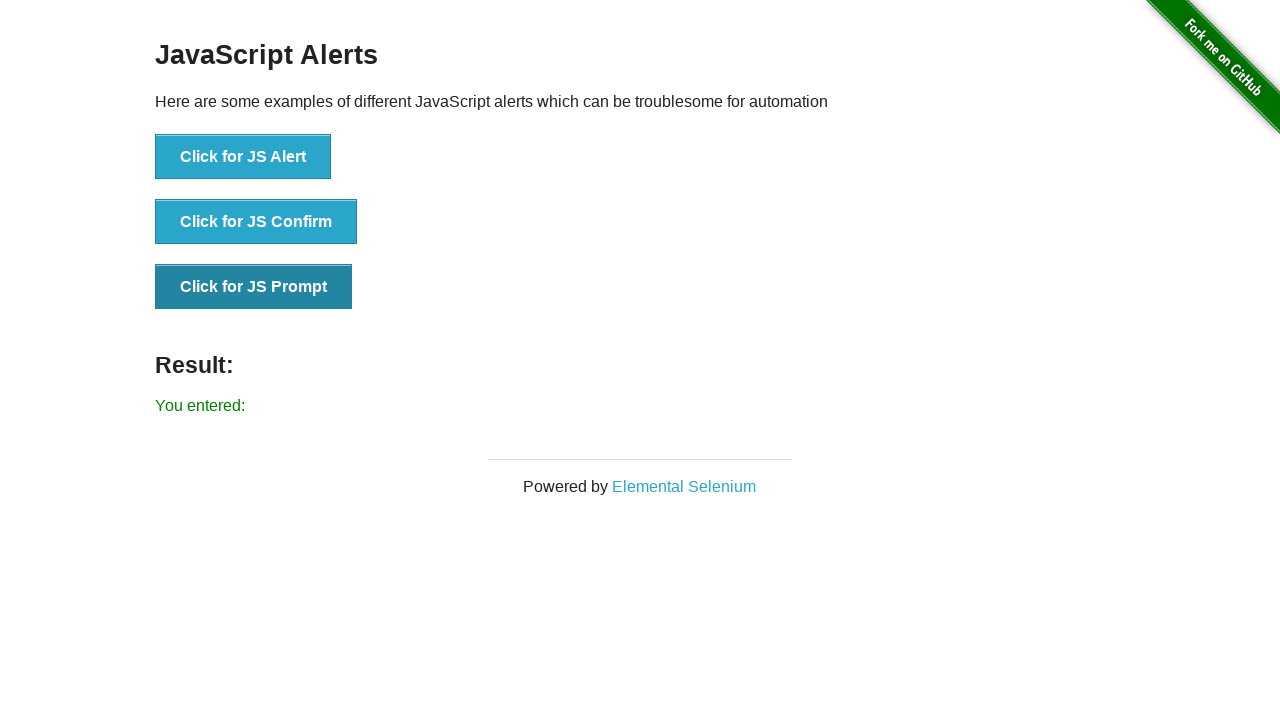

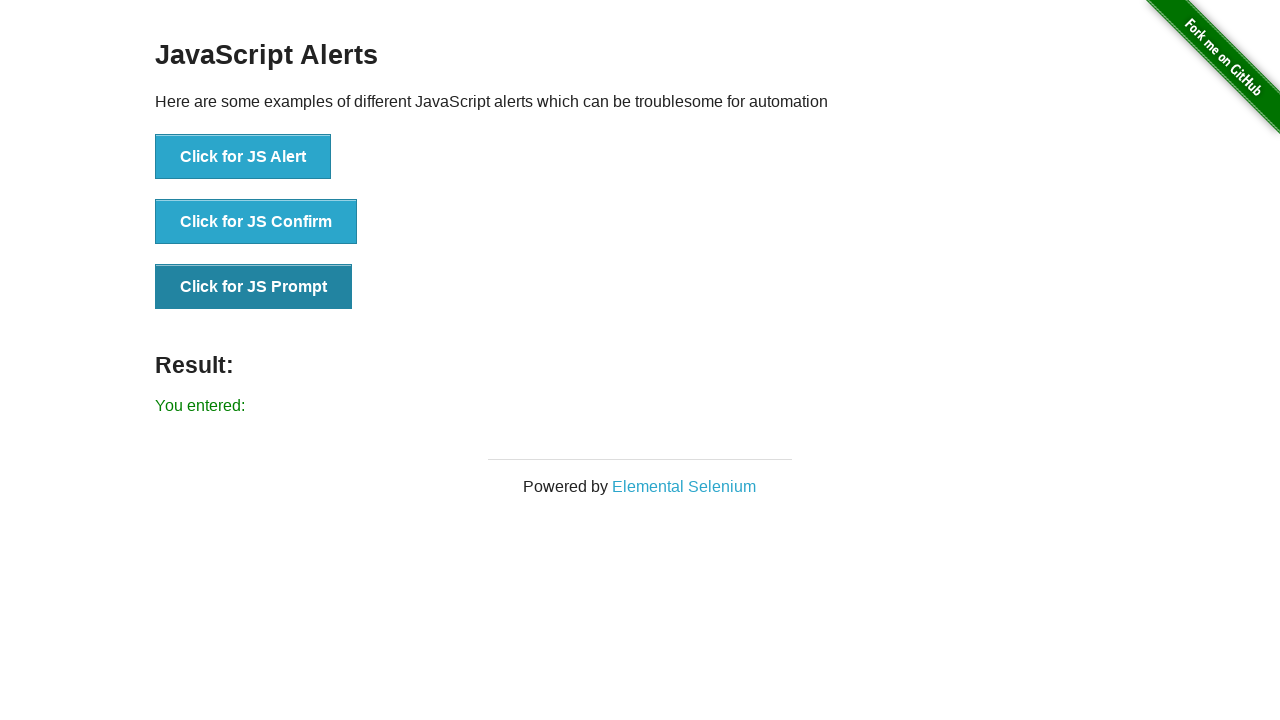